Launches the One8 website and maximizes the browser window to verify the site loads successfully

Starting URL: https://www.one8.com/

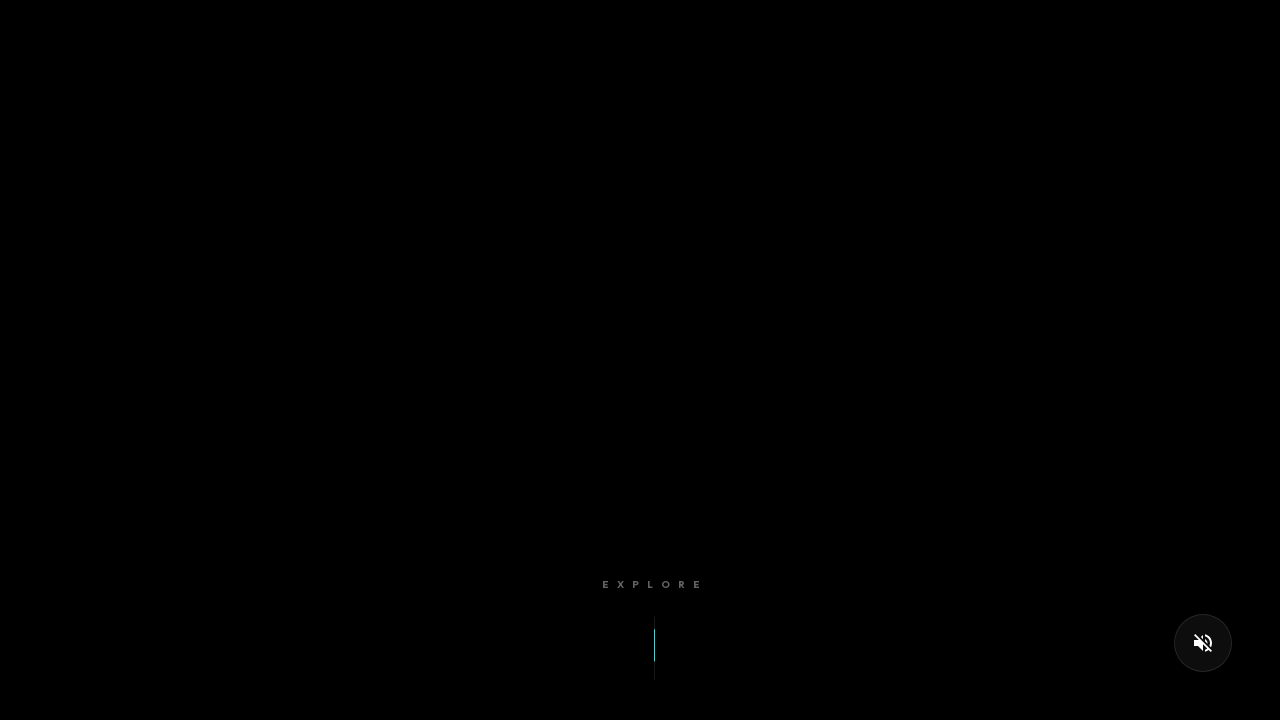

Waited for DOM content to load on One8 website
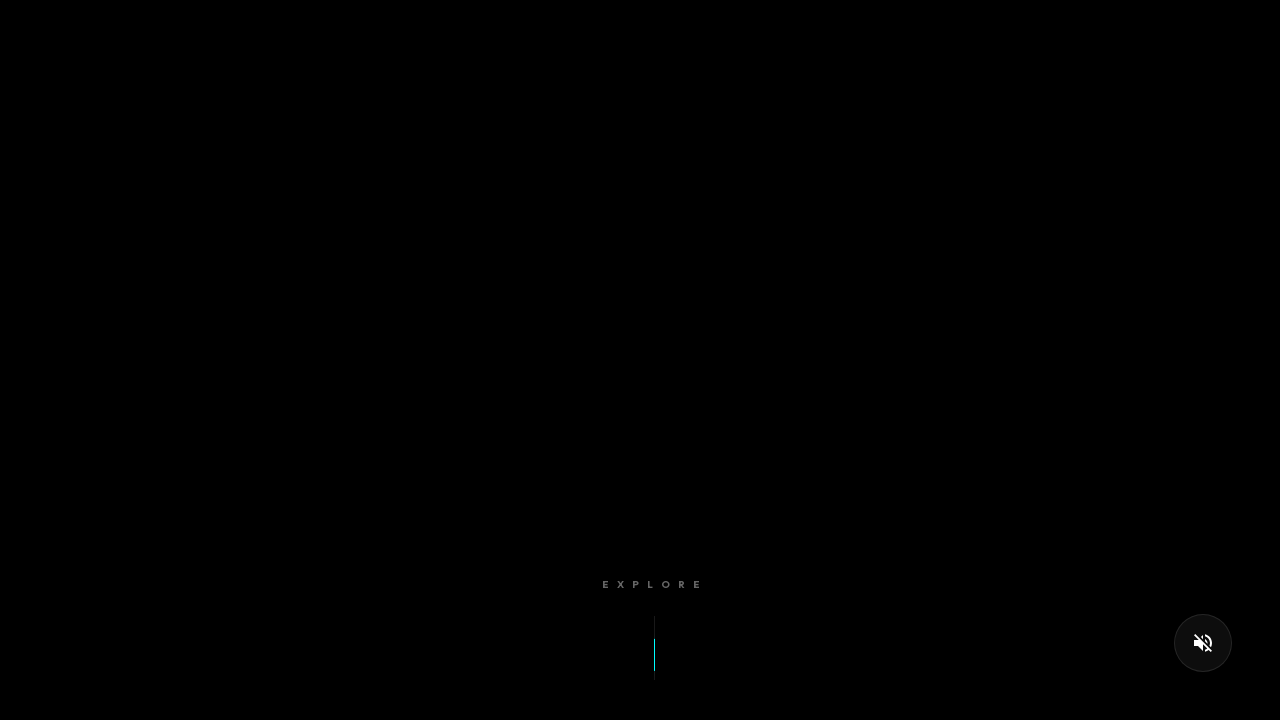

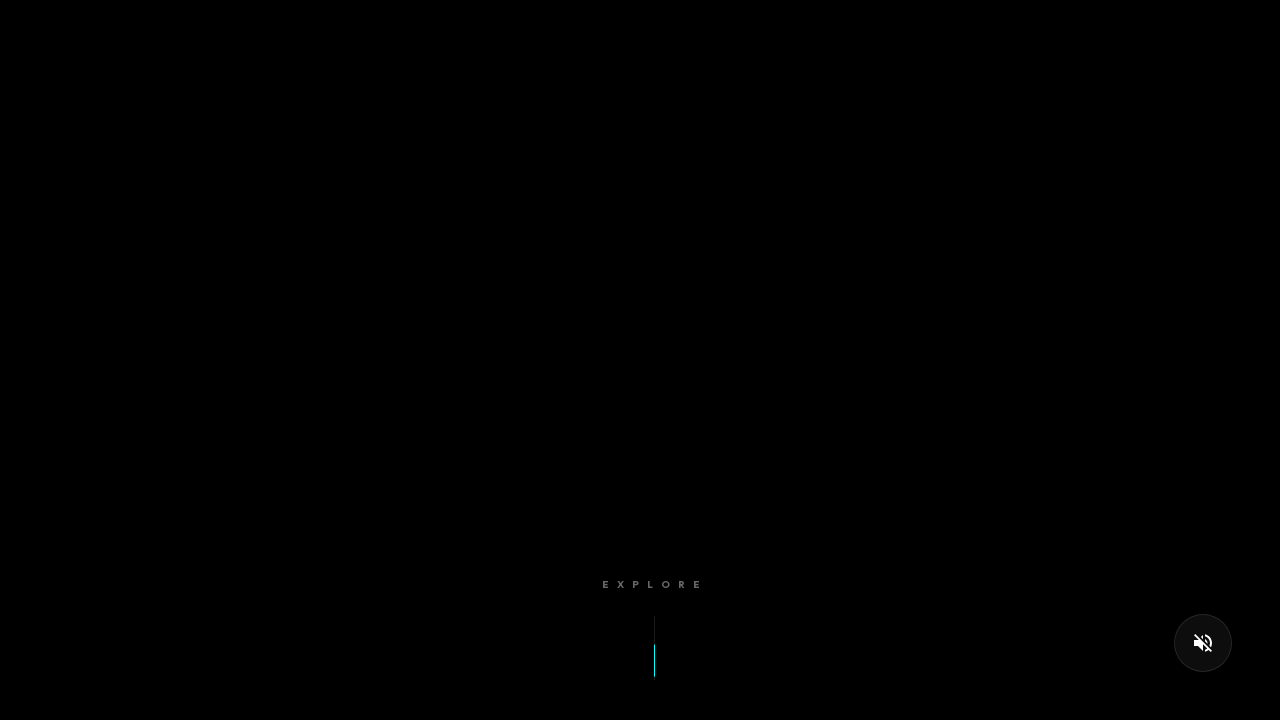